Tests JavaScript confirm dialog by clicking the confirm button and accepting it, then verifying the result

Starting URL: https://the-internet.herokuapp.com/javascript_alerts

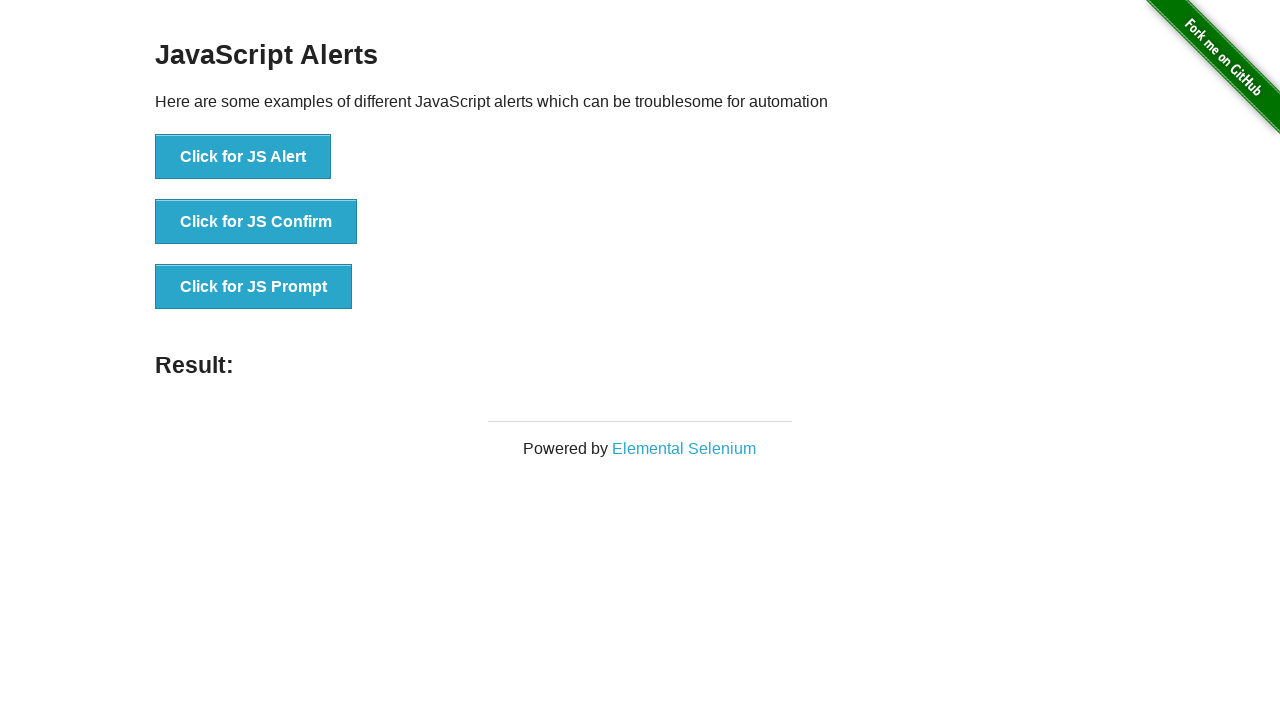

Set up dialog handler to accept confirm dialogs
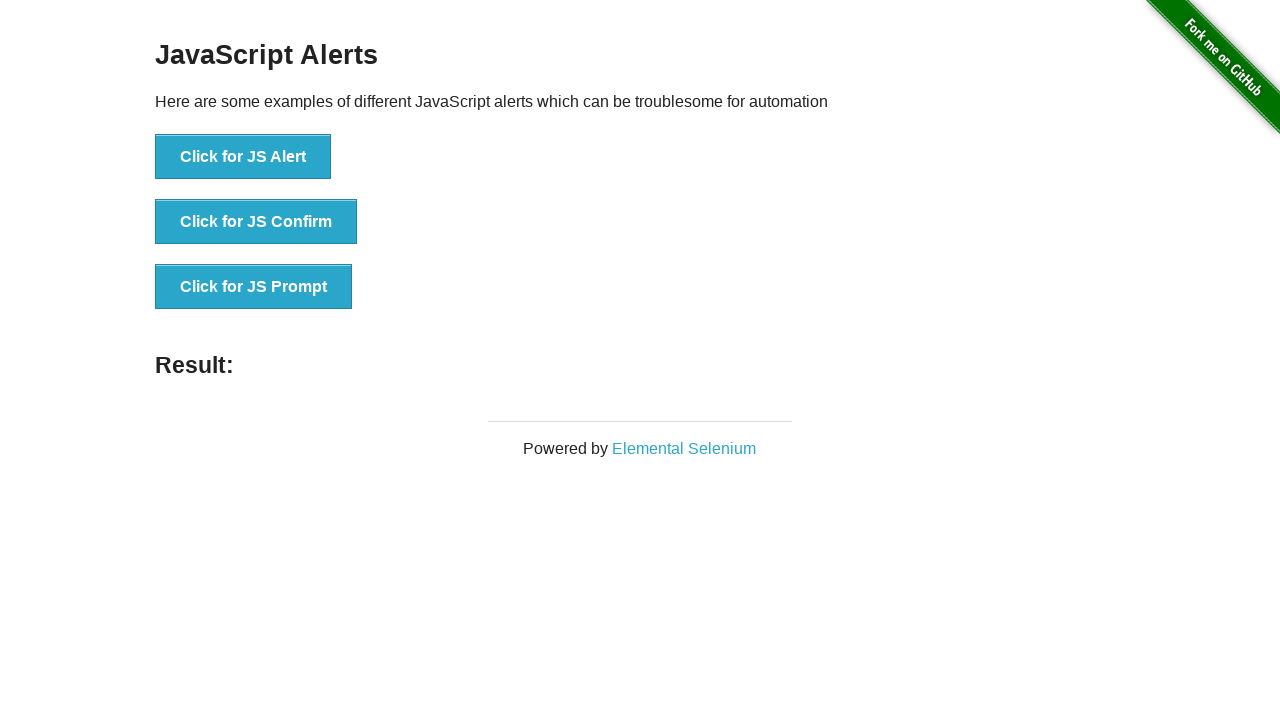

Clicked button to trigger JavaScript confirm dialog at (256, 222) on #content > div > ul > li:nth-child(2) > button
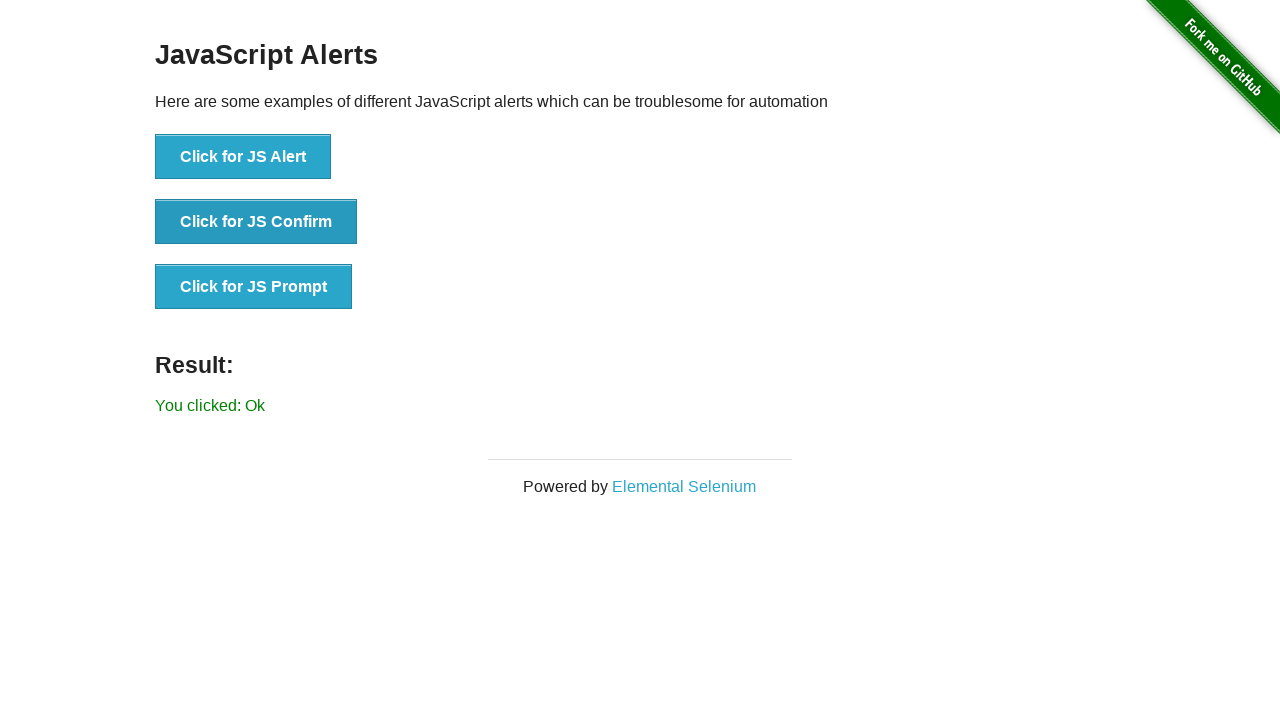

Located result element displaying confirm dialog outcome
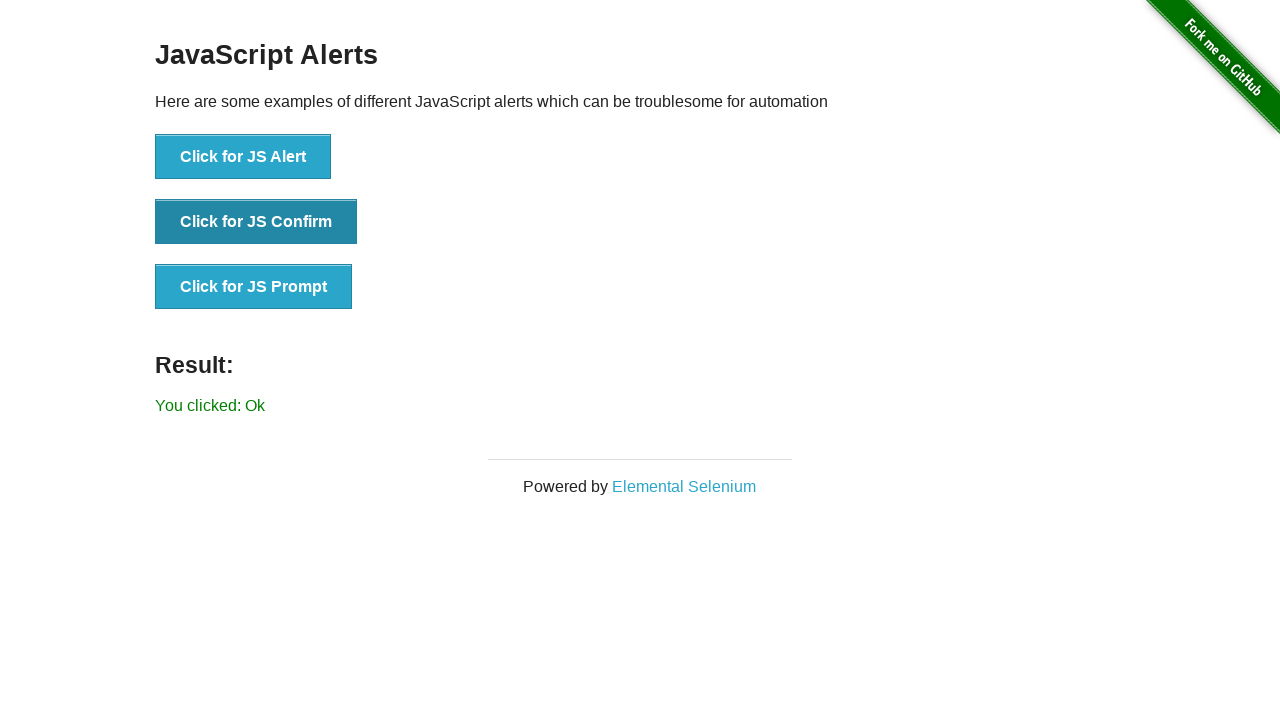

Verified result text shows 'You clicked: Ok' confirming dialog was accepted
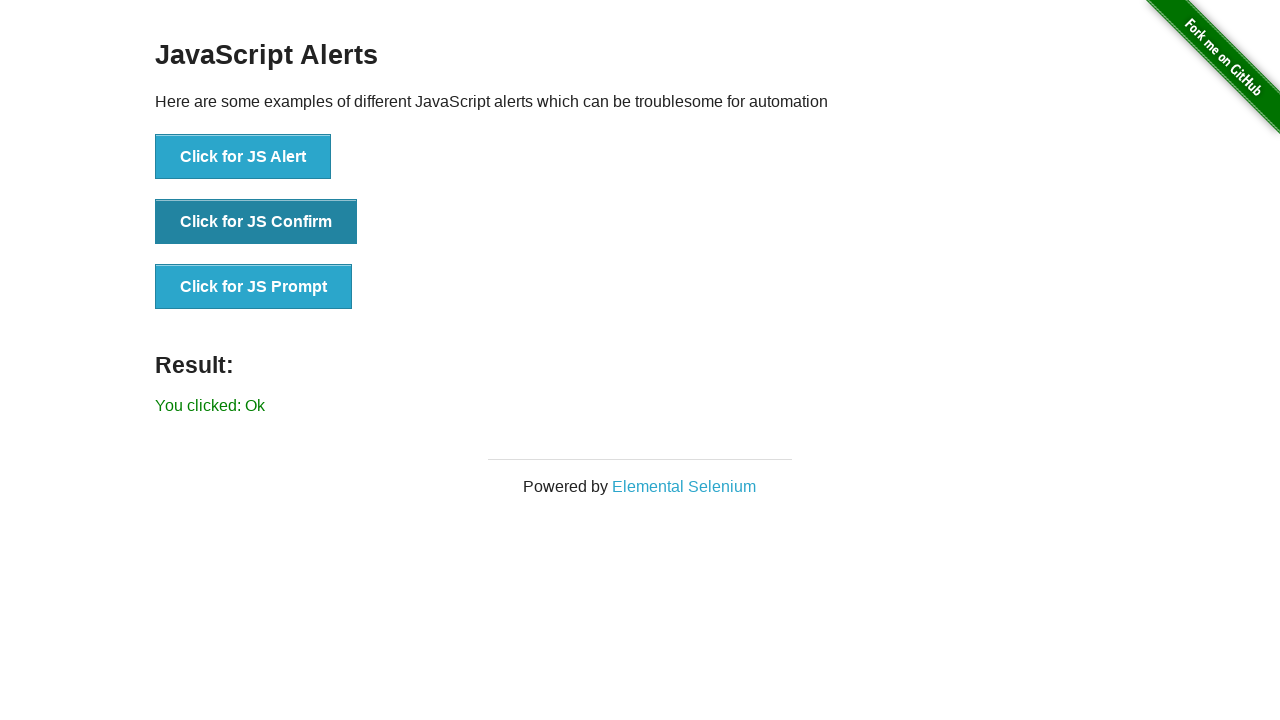

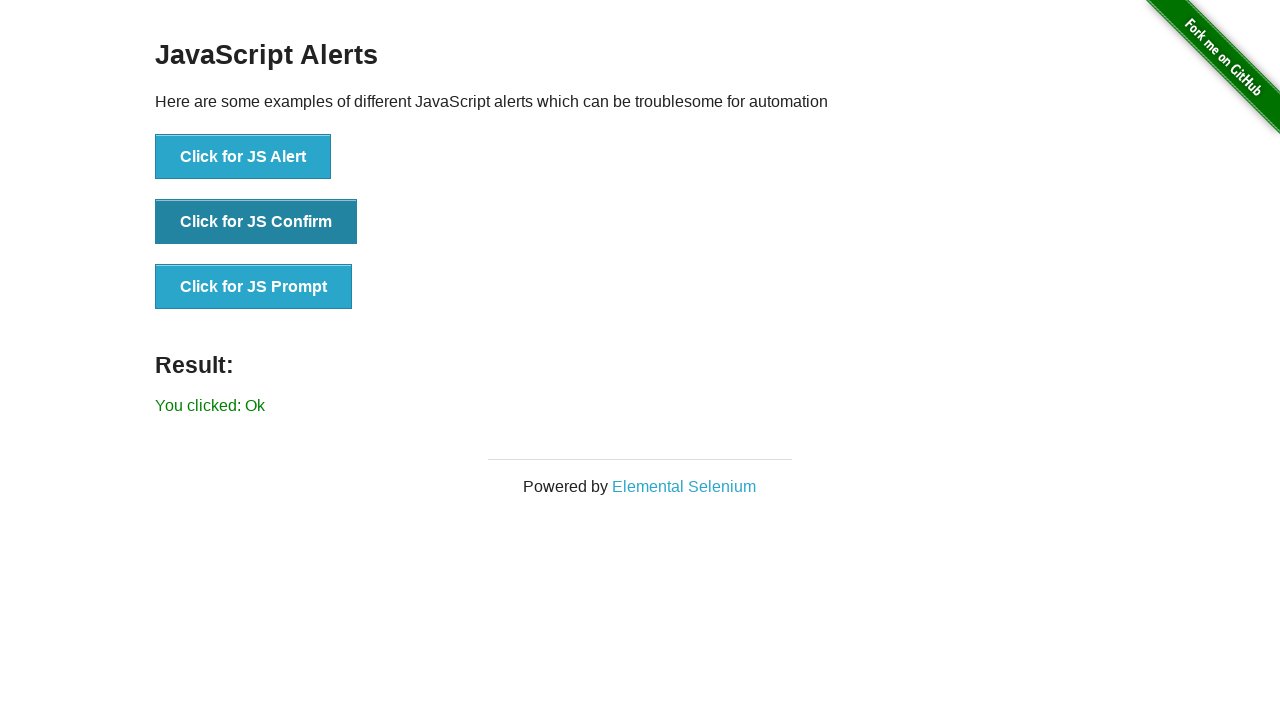